Tests a comprehensive practice form by filling out personal information fields (name, email, gender, phone, date of birth), selecting subjects and hobbies, entering address details, selecting state/city dropdowns, and verifying the submitted data in a confirmation modal.

Starting URL: https://demoqa.com/automation-practice-form

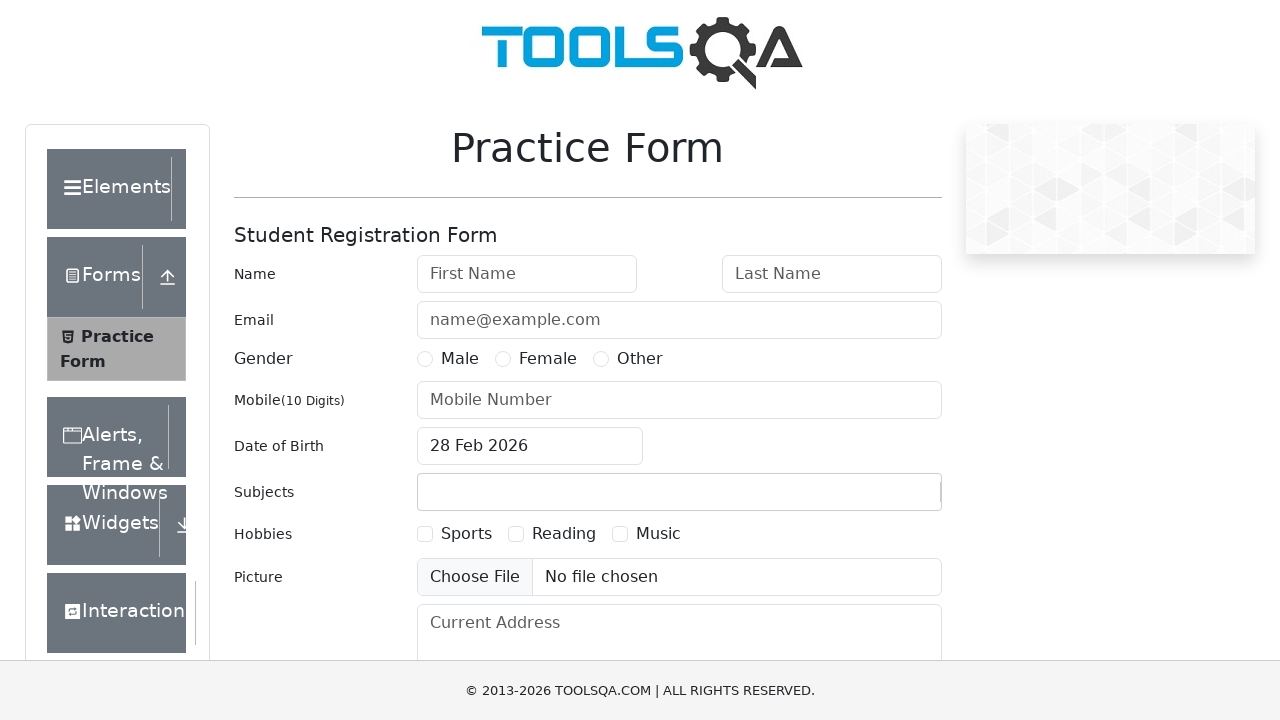

Filled first name field with 'FirstName' on #firstName
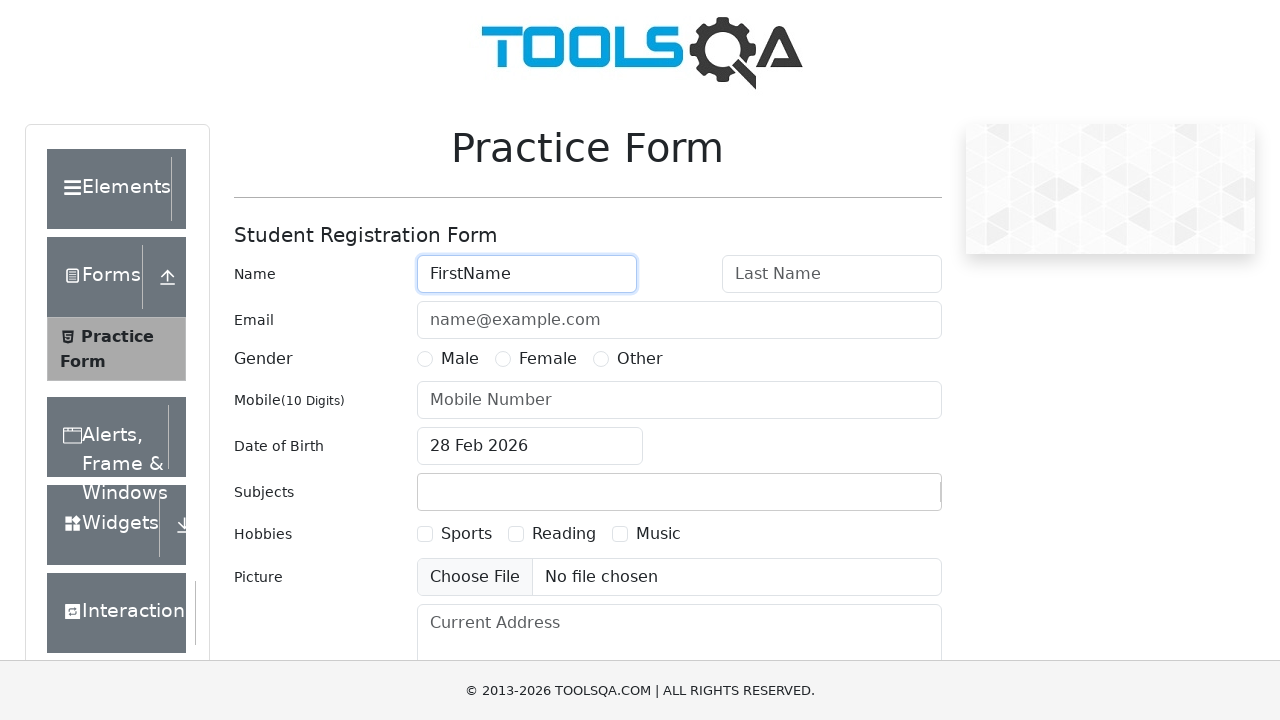

Filled last name field with 'LastName' on #lastName
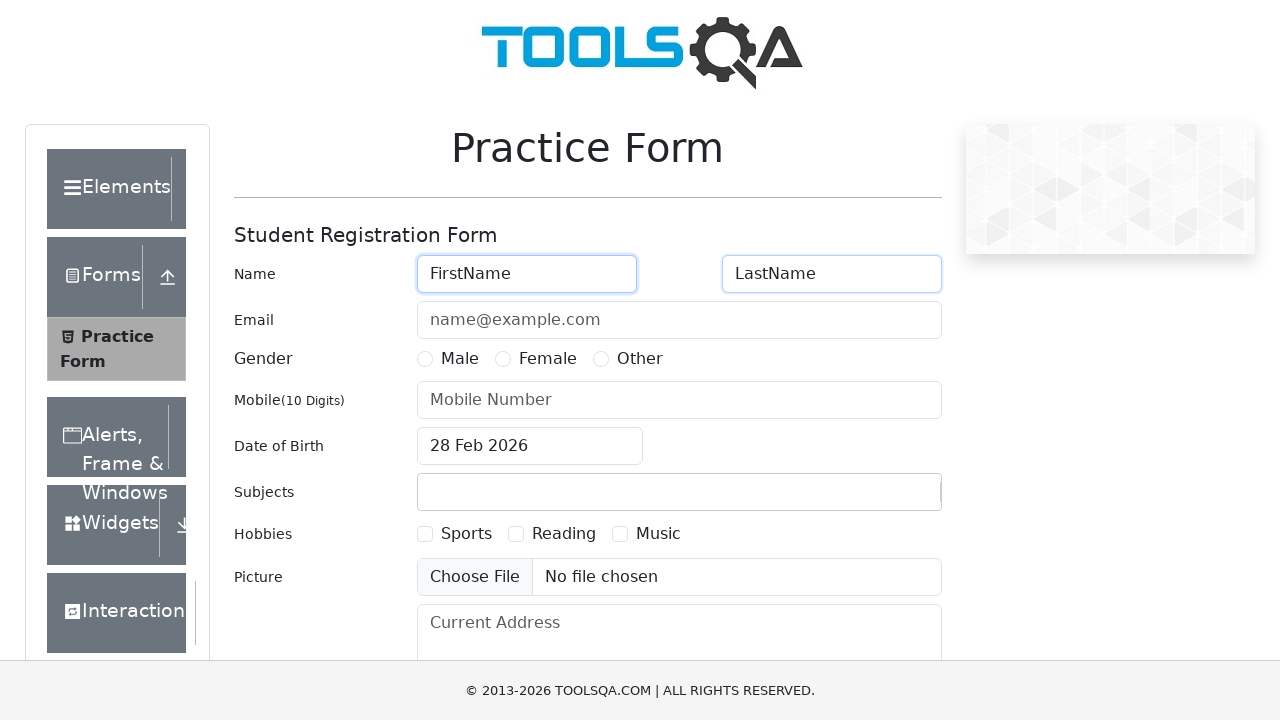

Filled email field with 'name@example.com' on #userEmail
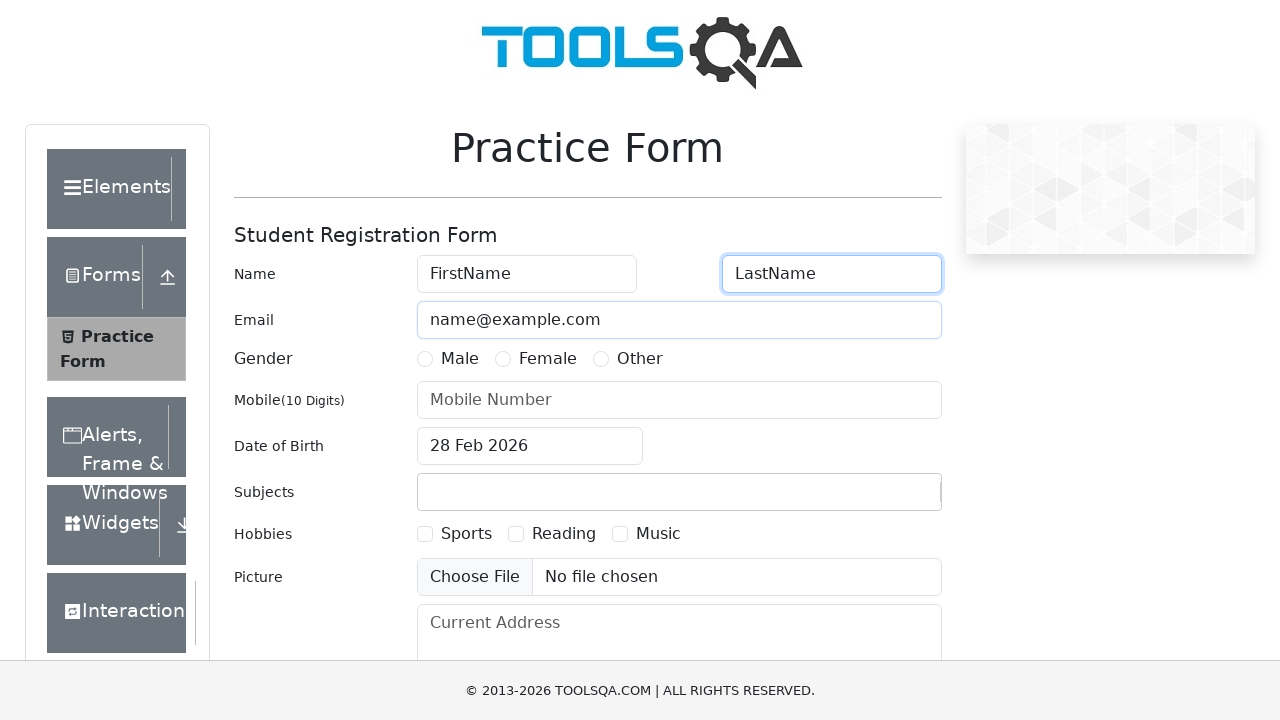

Selected Male gender option at (460, 359) on [for="gender-radio-1"]
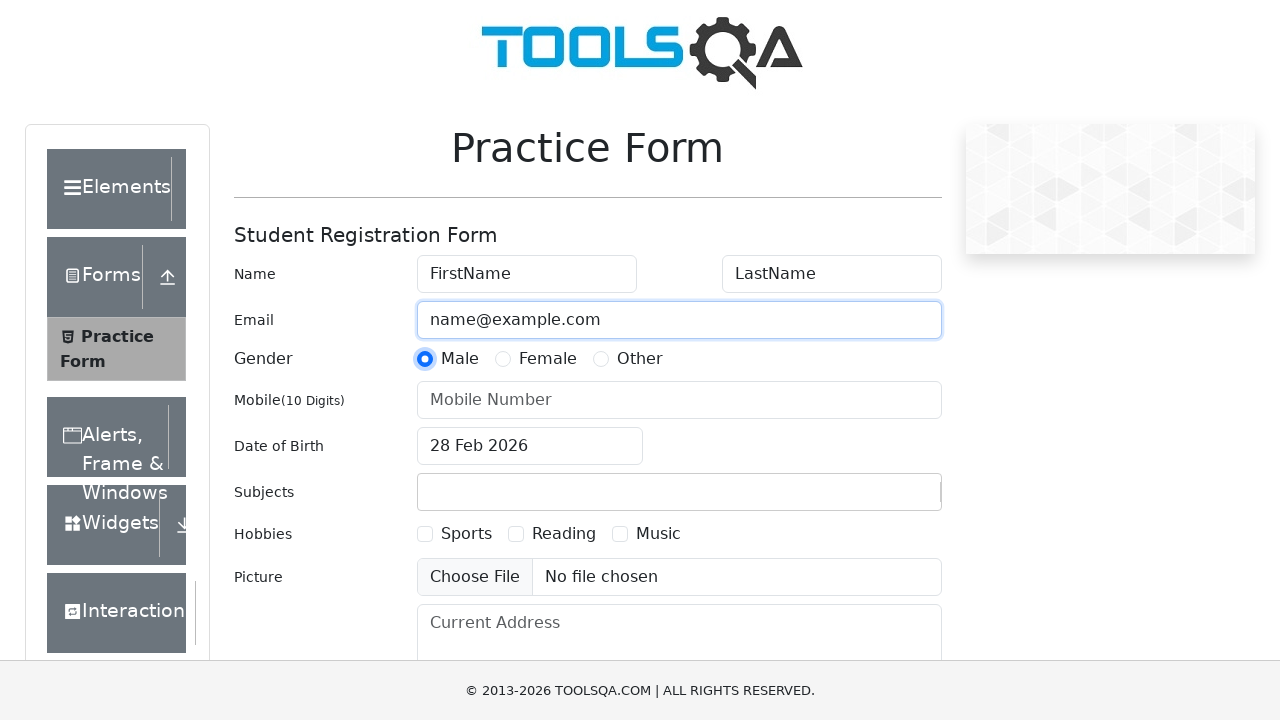

Filled phone number with '7800000000' on #userNumber
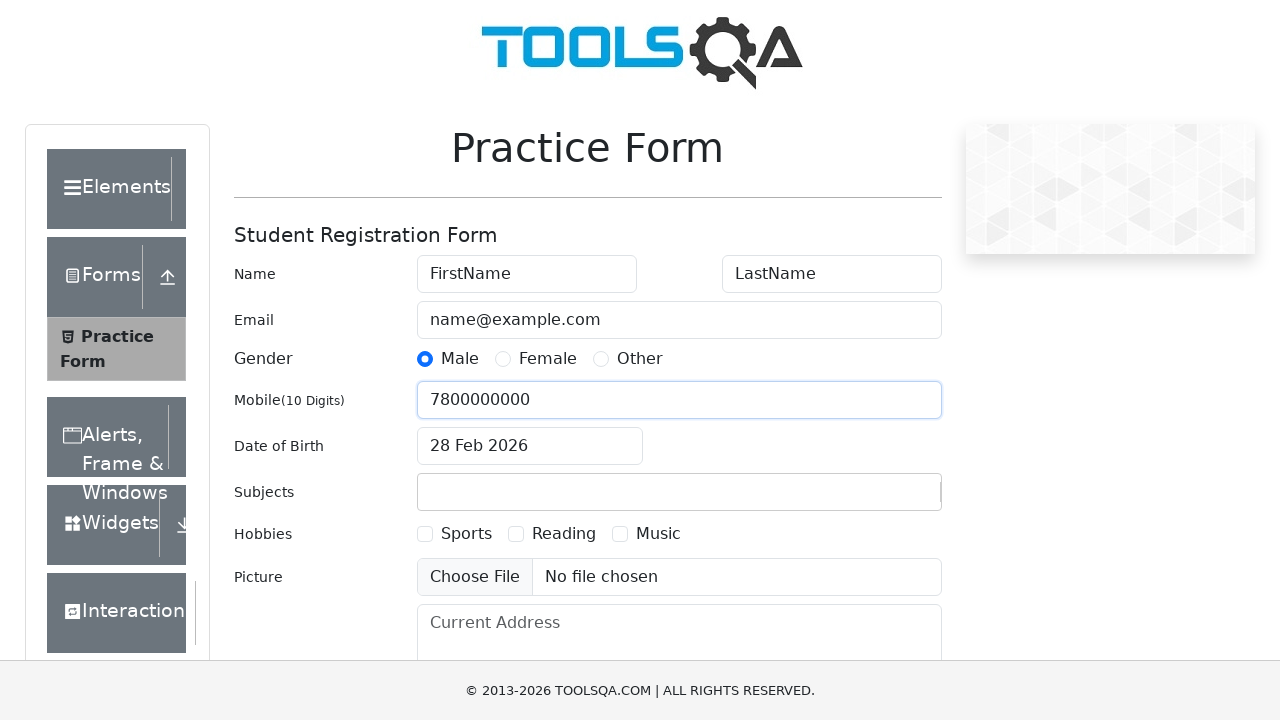

Clicked date of birth input to open date picker at (530, 446) on #dateOfBirthInput
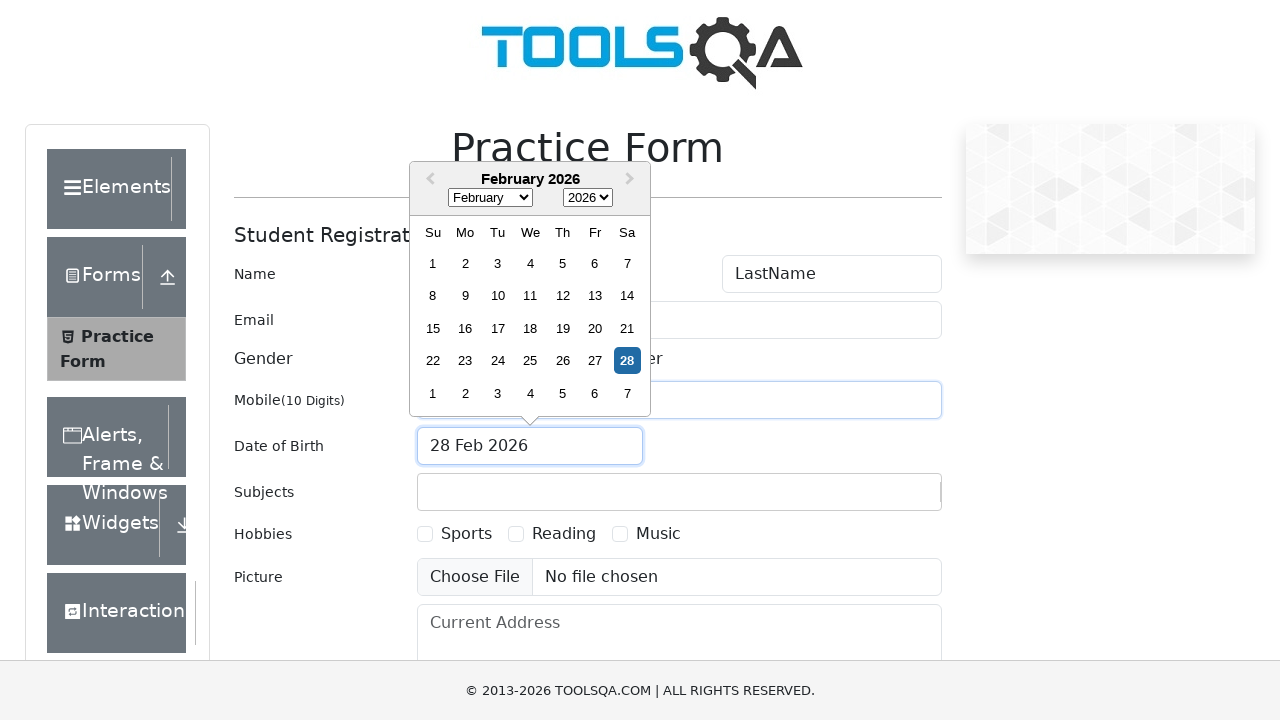

Selected January in date picker on .react-datepicker__month-select
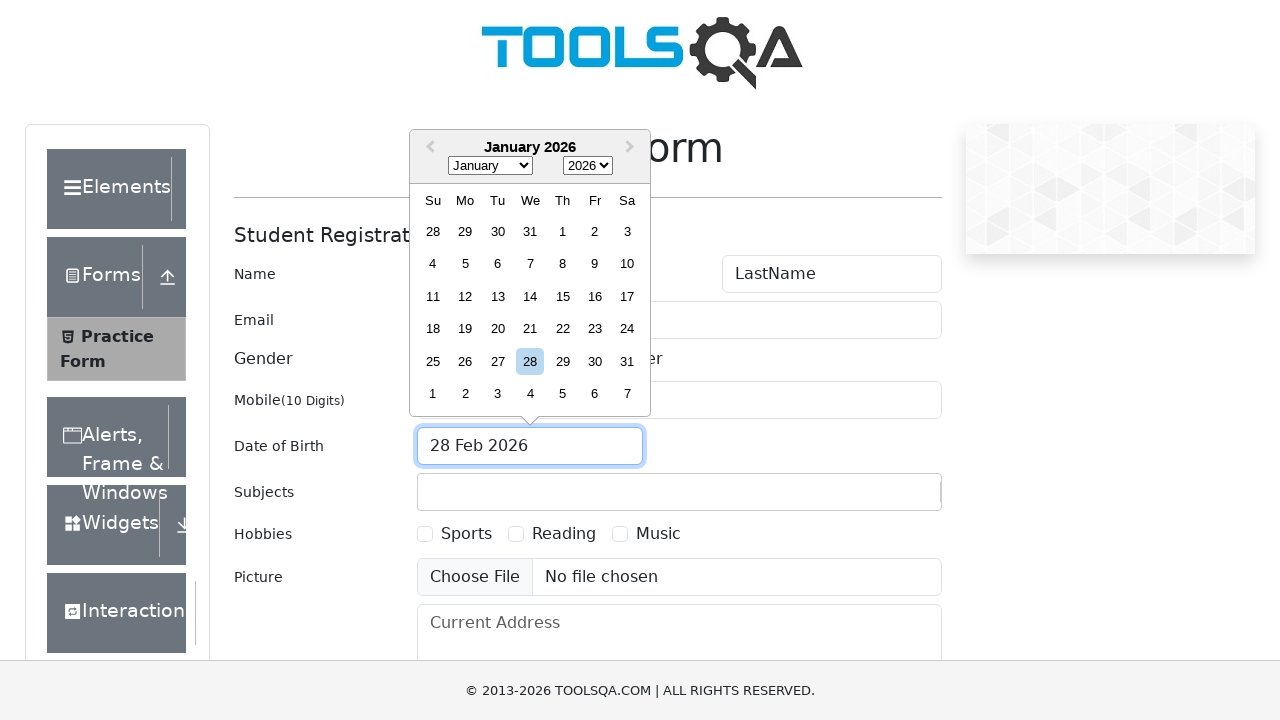

Selected year 1990 in date picker on .react-datepicker__year-select
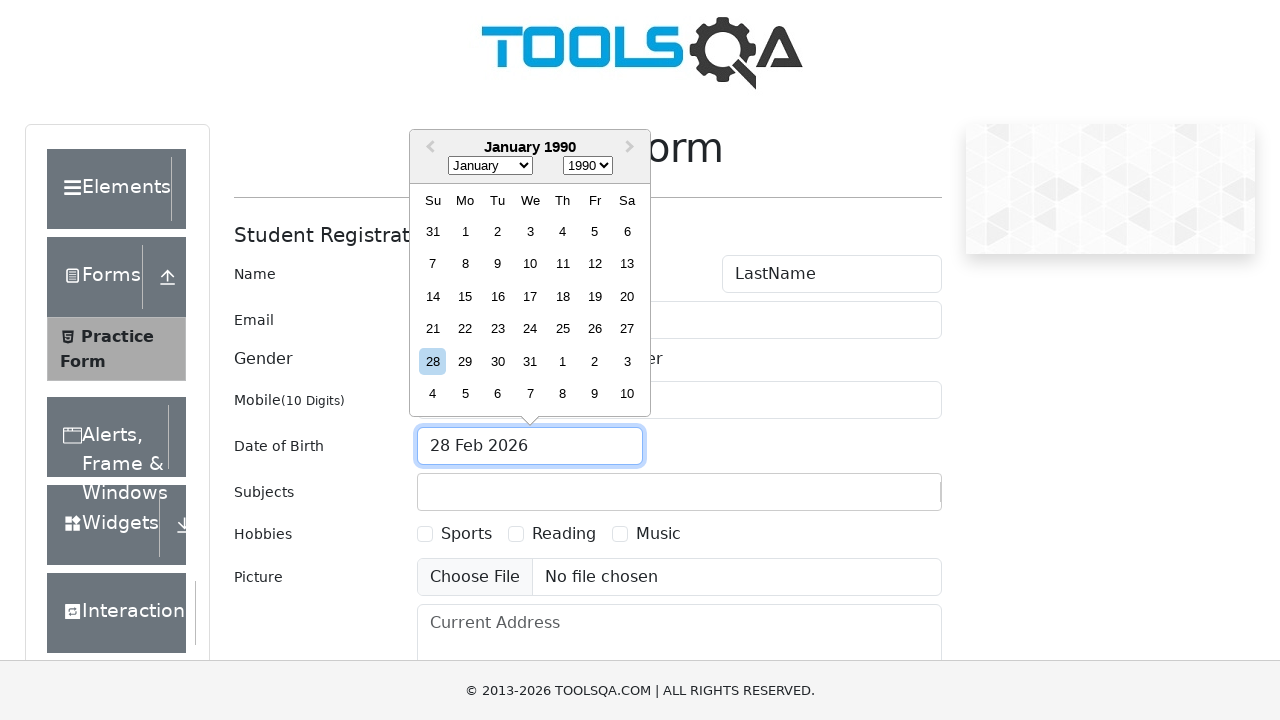

Selected 1st day in date picker at (465, 231) on .react-datepicker__day--001:not(.react-datepicker__day--outside-month)
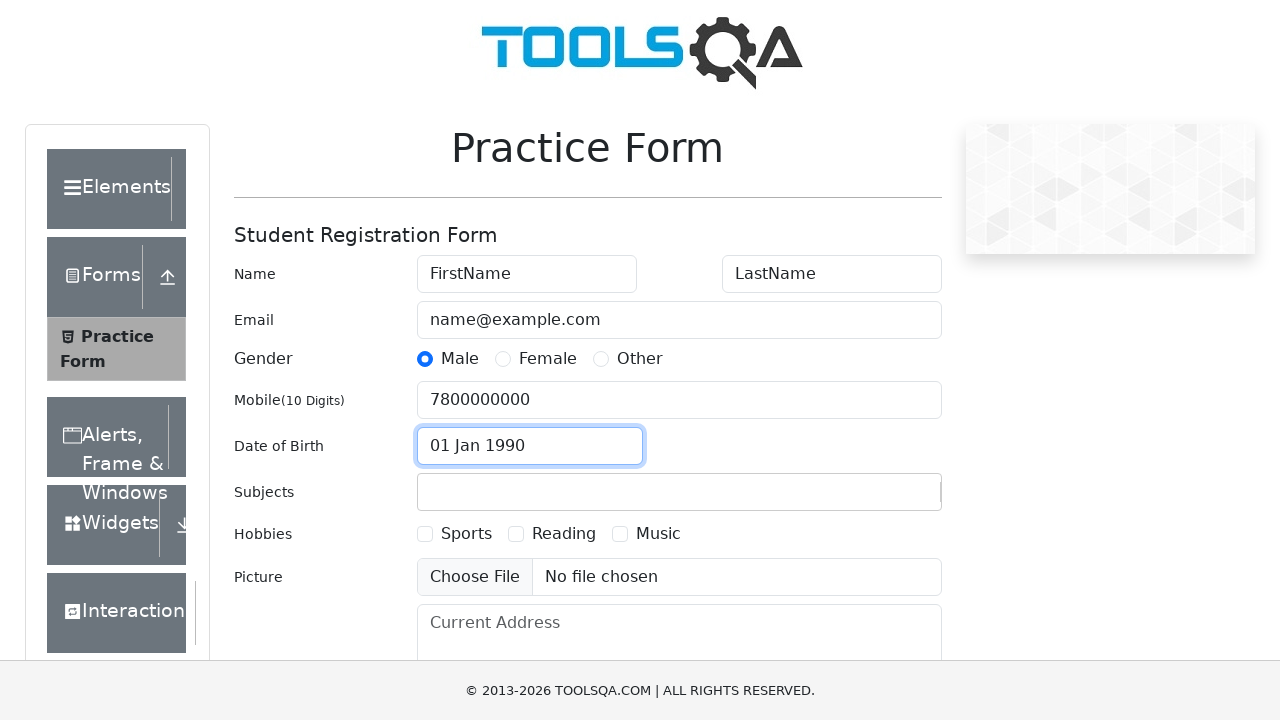

Filled subjects input with 'Computer Science' on #subjectsInput
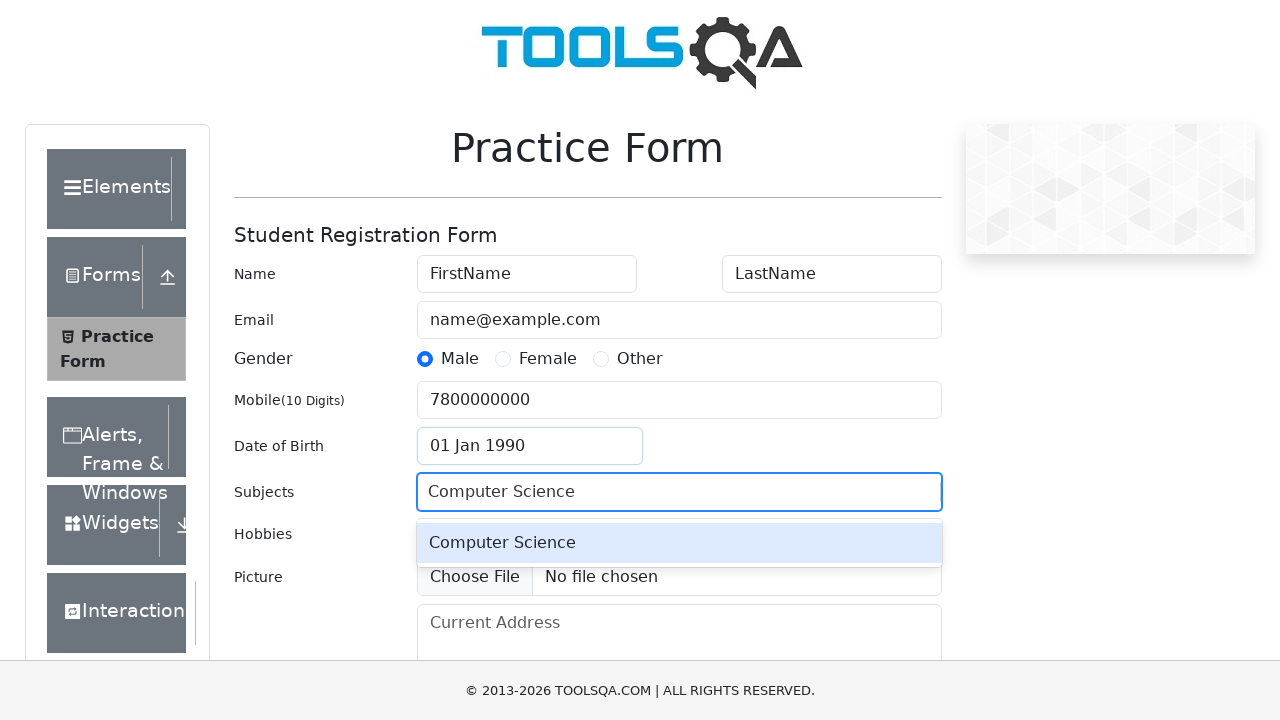

Pressed Enter to confirm subject selection
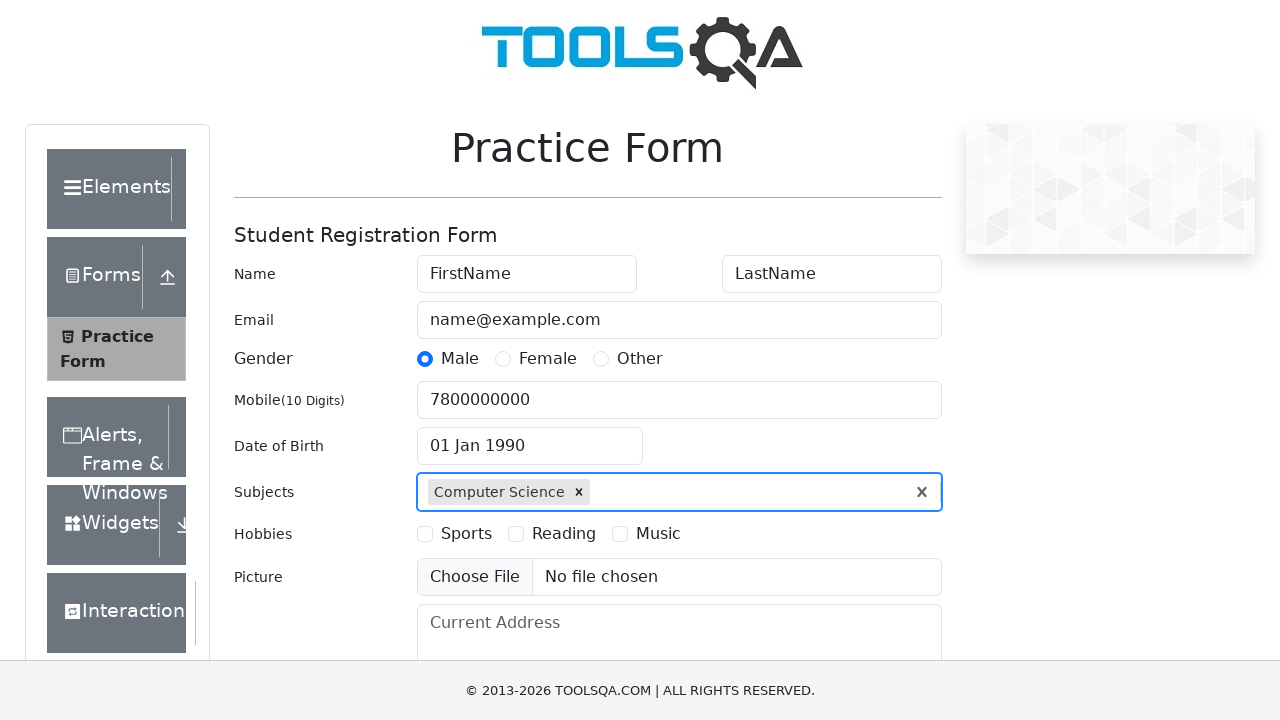

Selected Sports hobby checkbox at (466, 534) on [for='hobbies-checkbox-1']
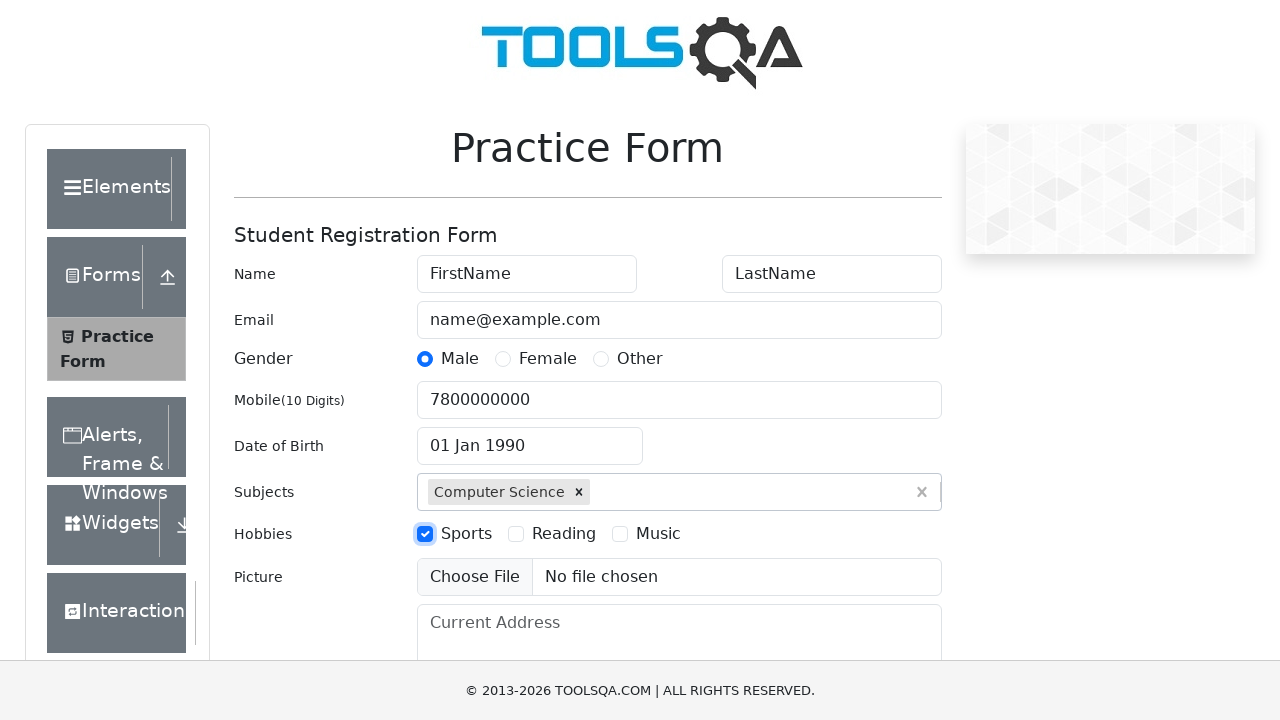

Filled current address with 'Main St, Apt 2, SPb, Russia, 190000' on #currentAddress
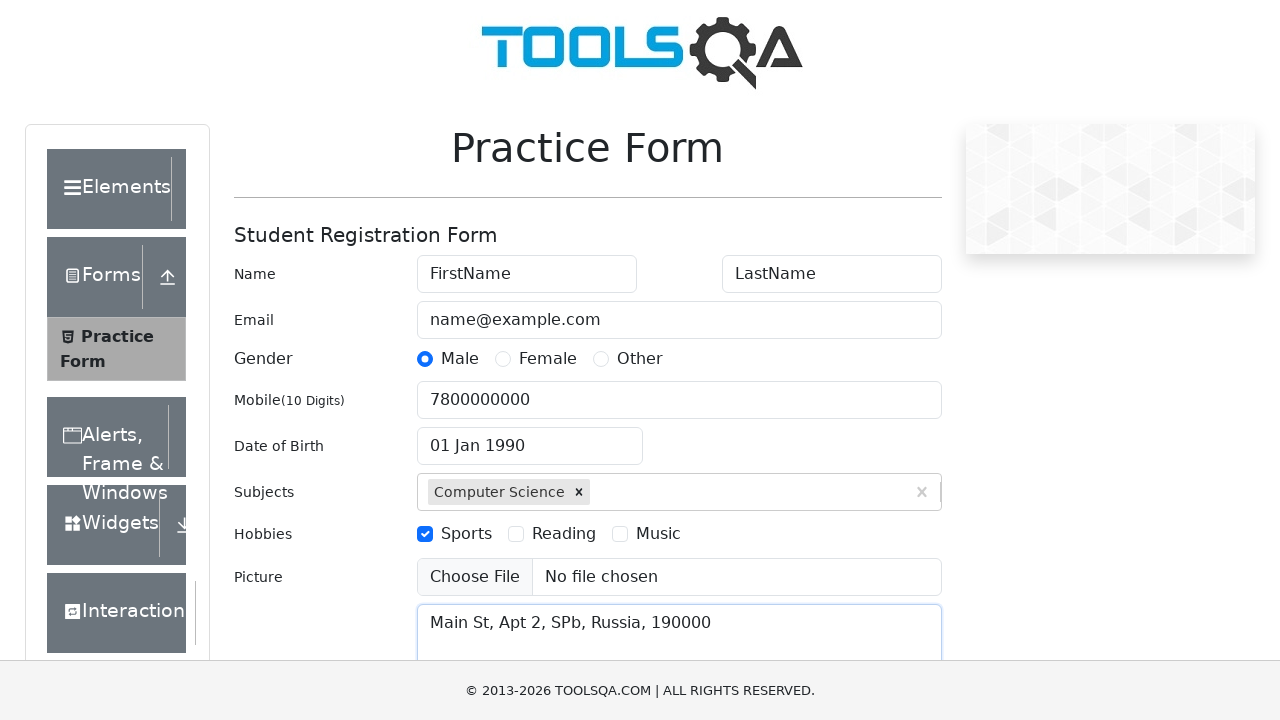

Clicked state dropdown to open at (527, 437) on #state
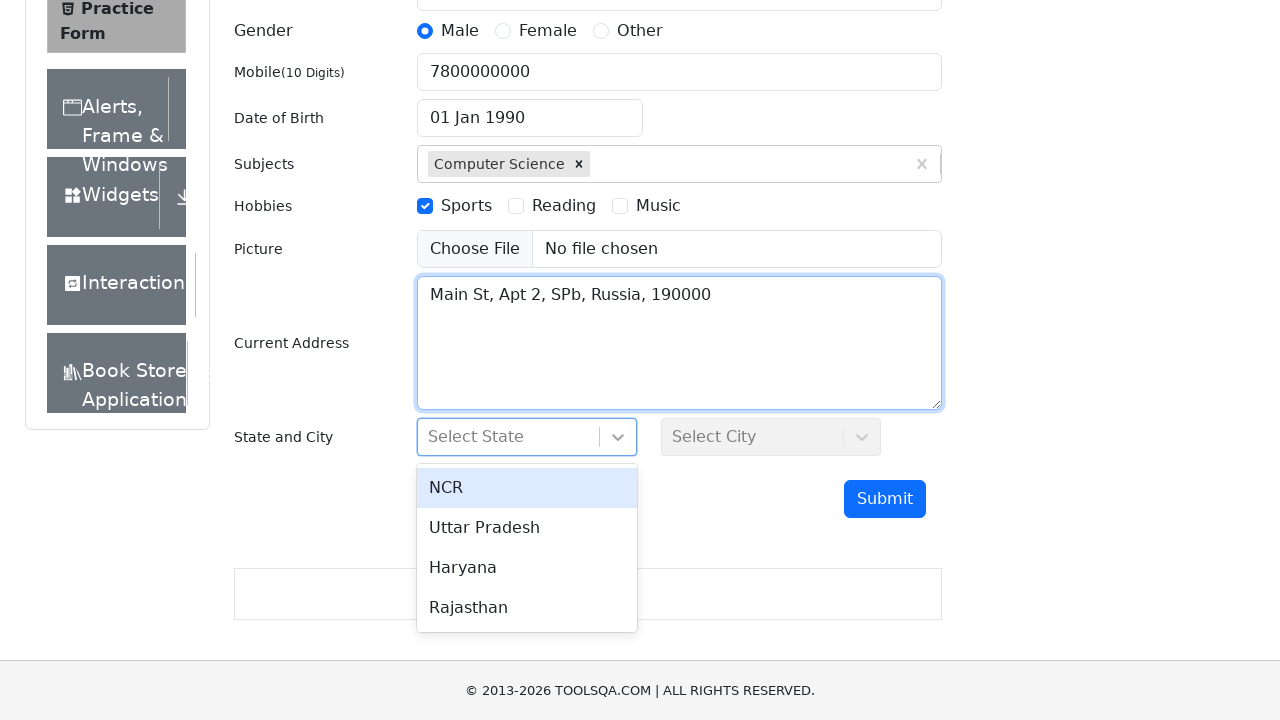

Selected first state option from dropdown at (527, 488) on #react-select-3-option-0
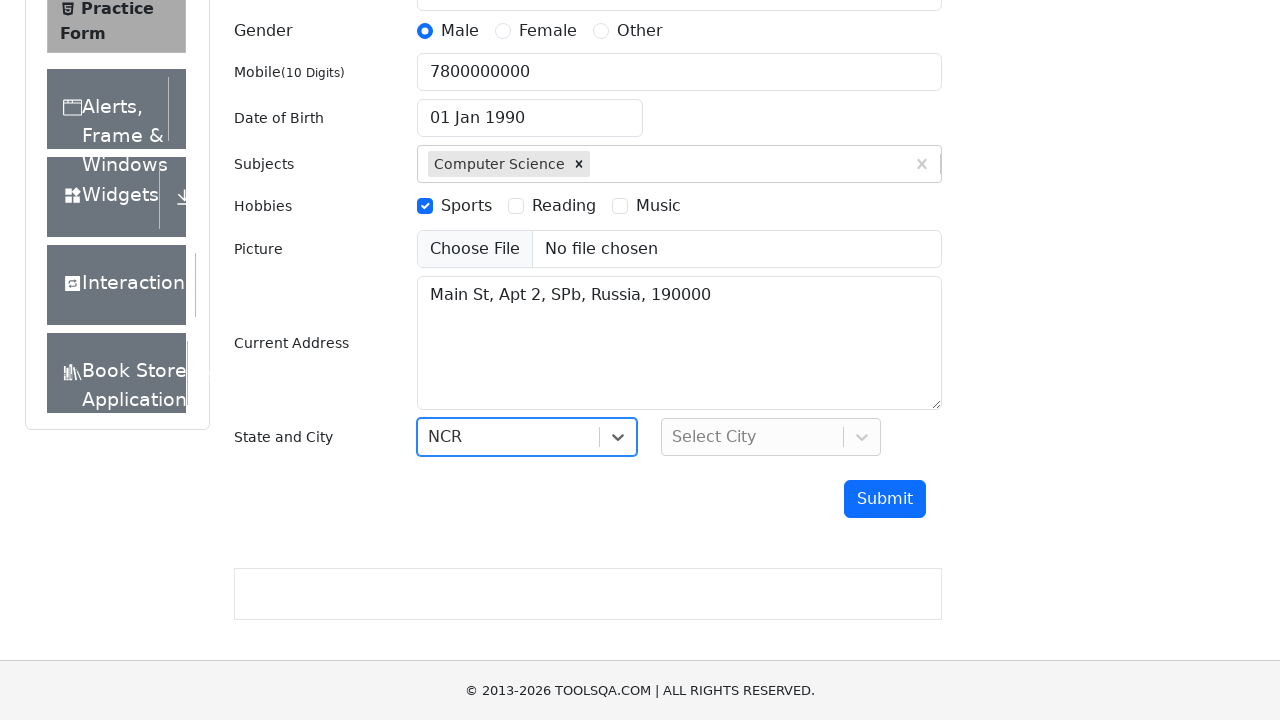

Clicked city dropdown to open at (771, 437) on #city
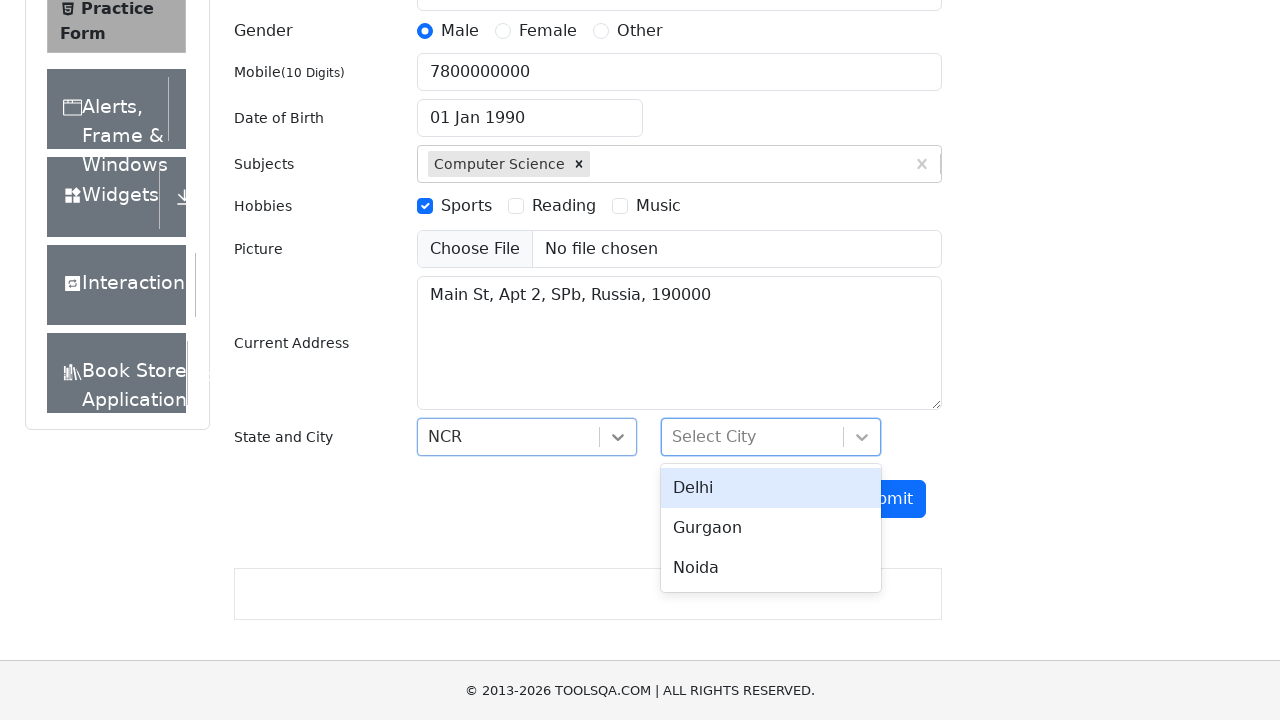

Selected first city option from dropdown at (771, 488) on #react-select-4-option-0
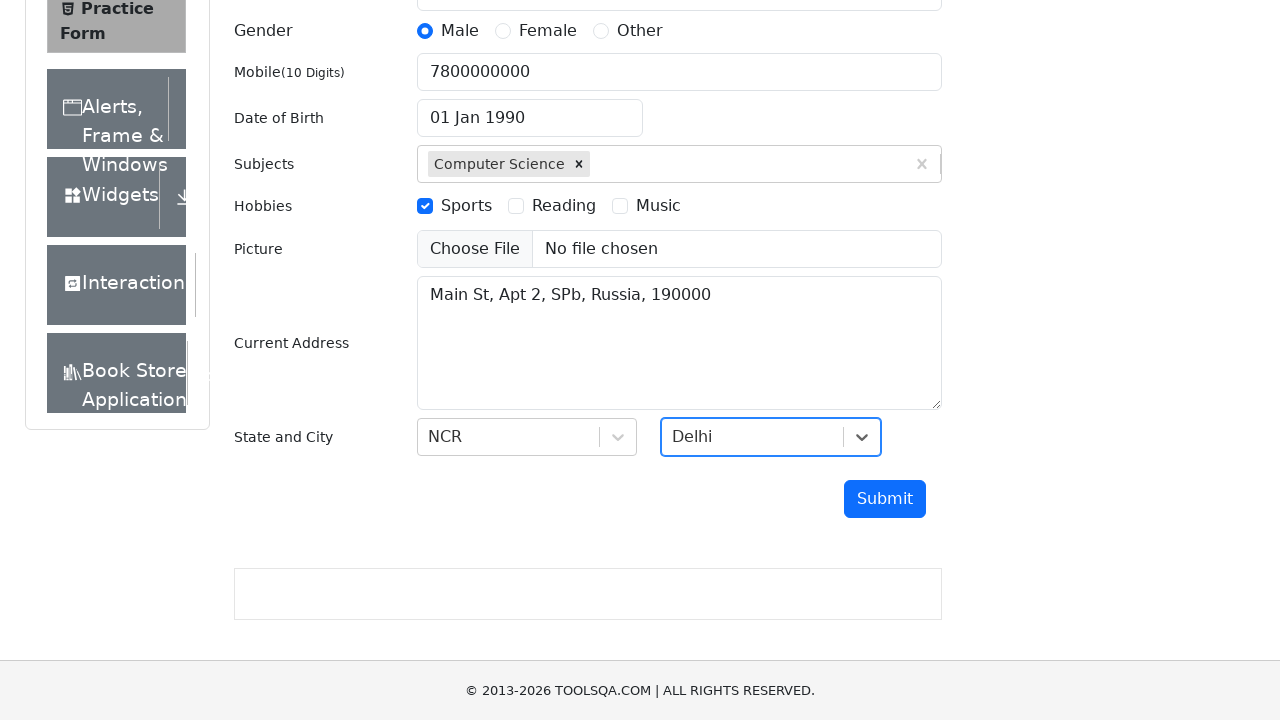

Removed overlay ads if present
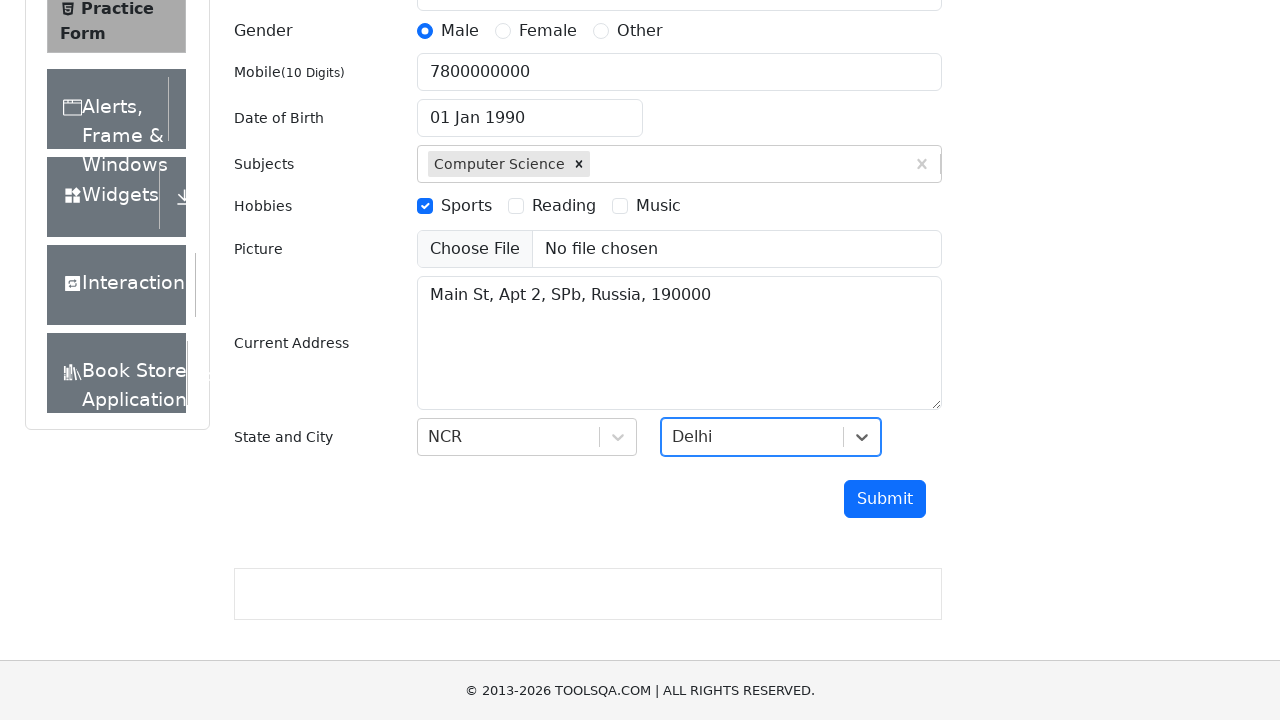

Clicked submit button to submit the form at (885, 499) on #submit
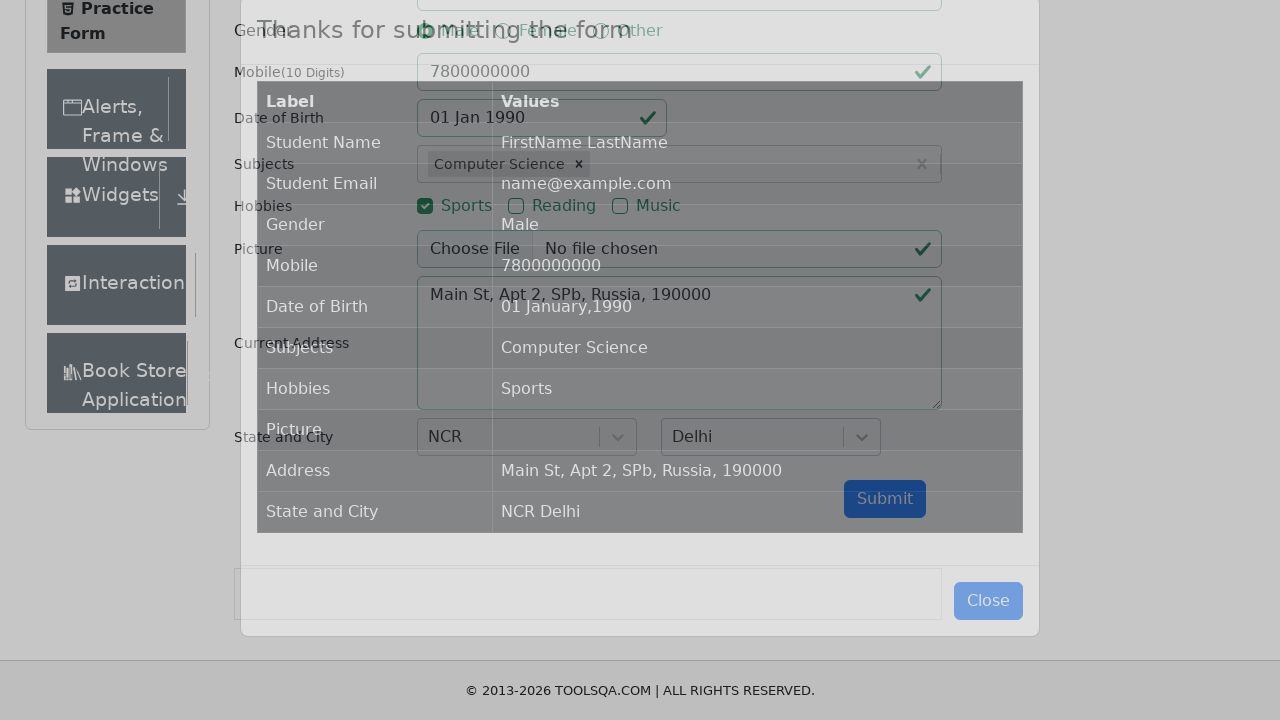

Waited for confirmation modal to appear
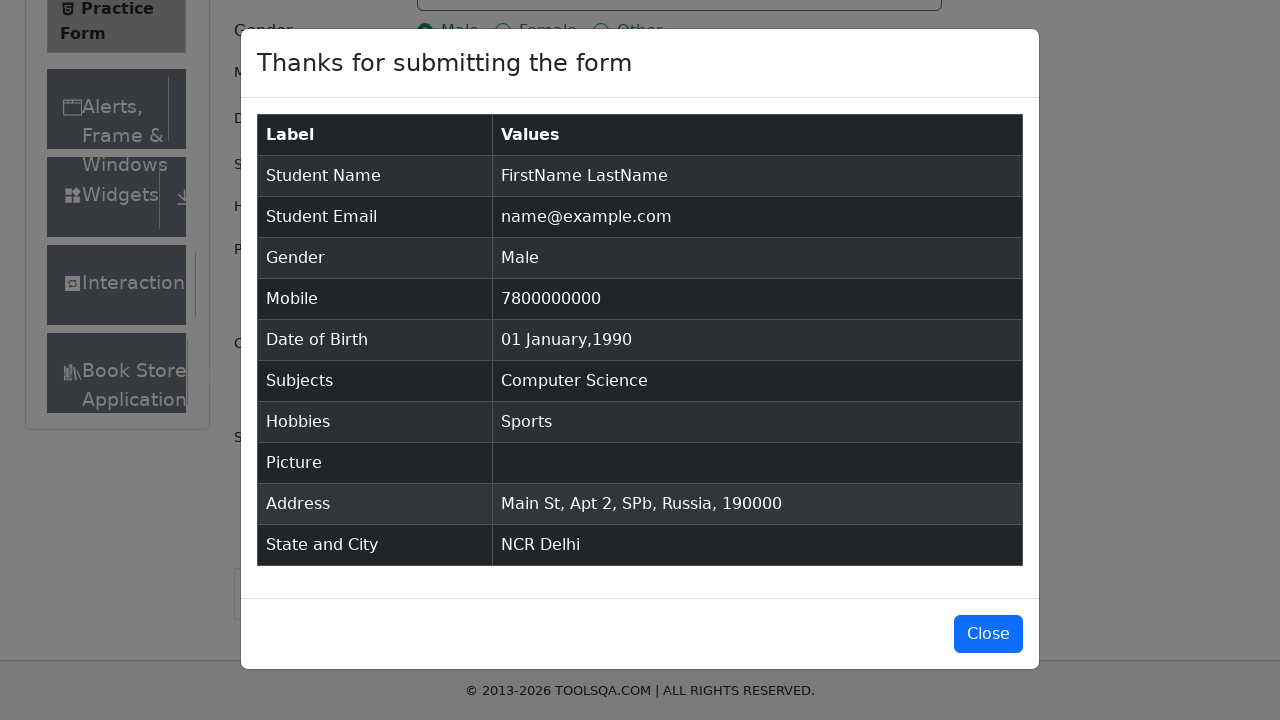

Verified submitted data is displayed in confirmation modal
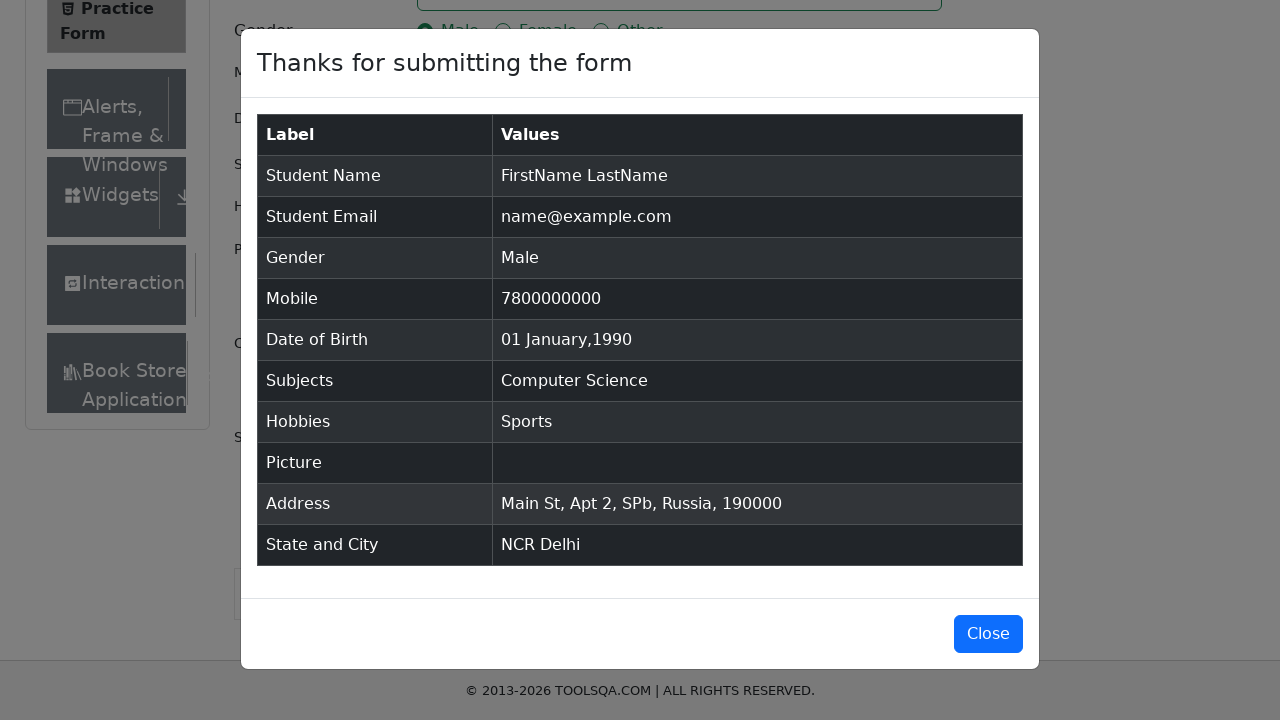

Clicked button to close confirmation modal at (988, 634) on #closeLargeModal
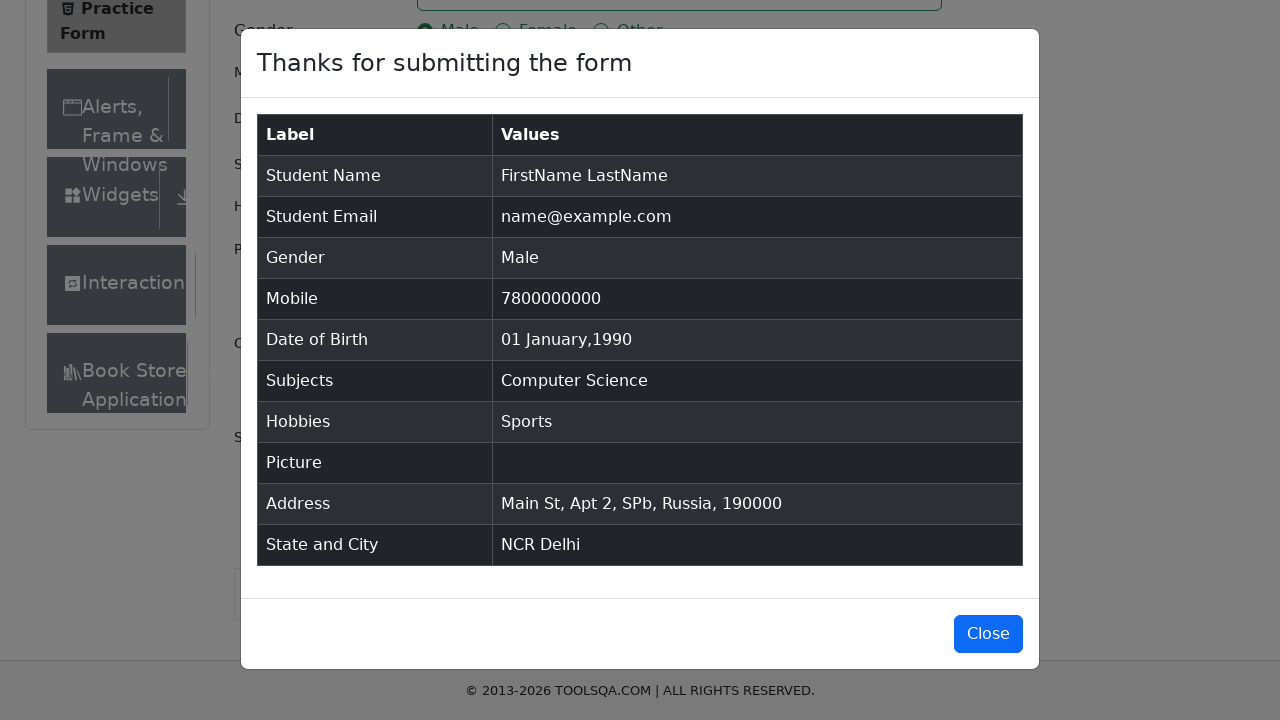

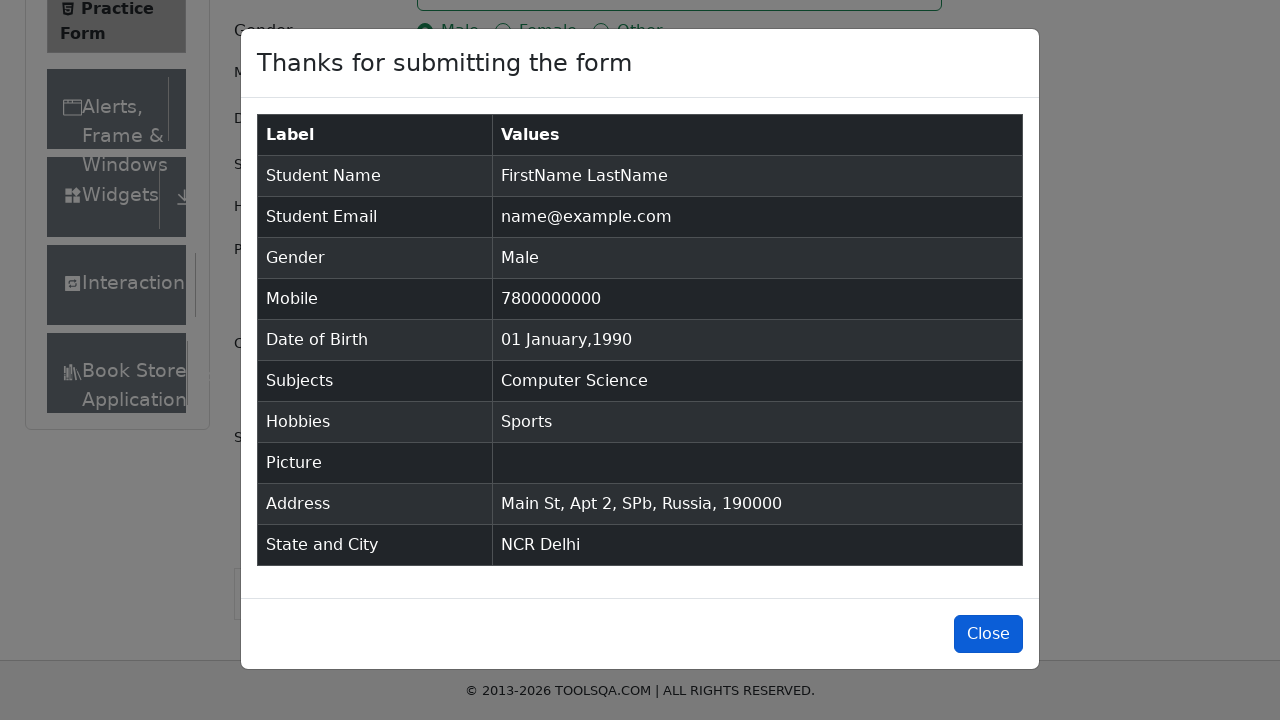